Tests local storage manipulation via JavaScript on Airly map by getting, setting, and removing items

Starting URL: https://airly.org/map/en/#52.0971398,21.0651967

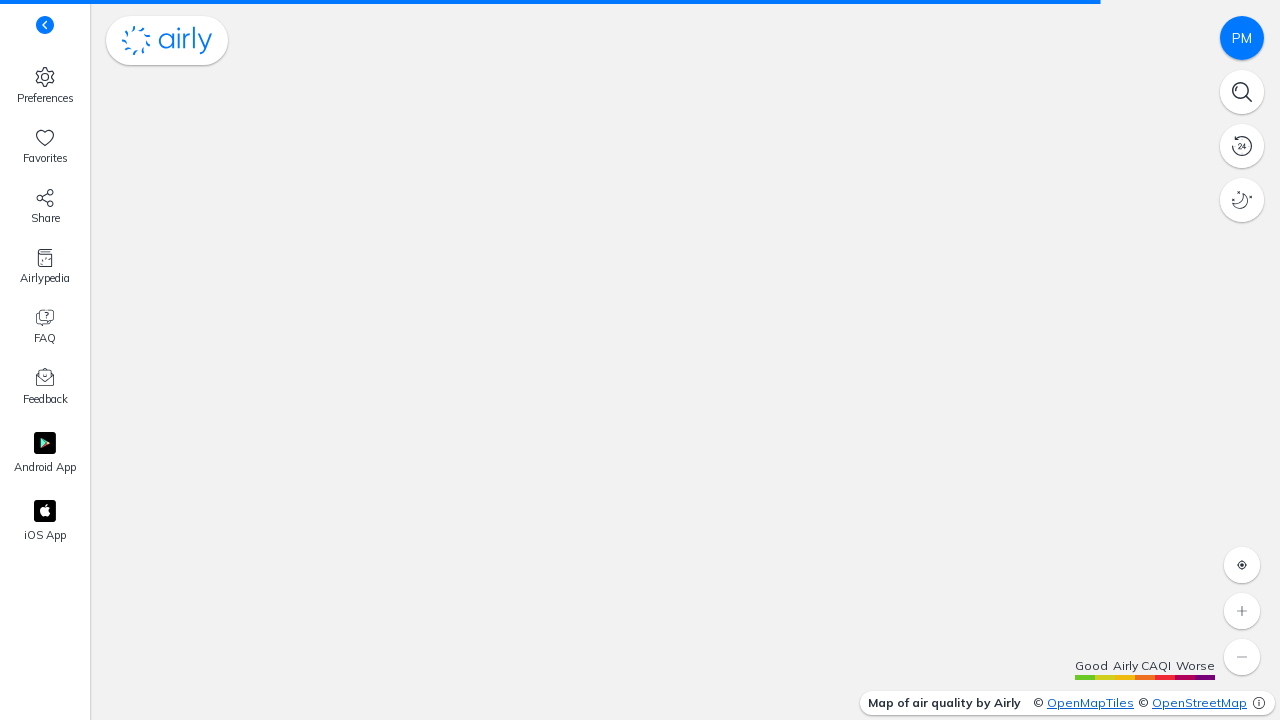

Retrieved 'persist:map' item from local storage
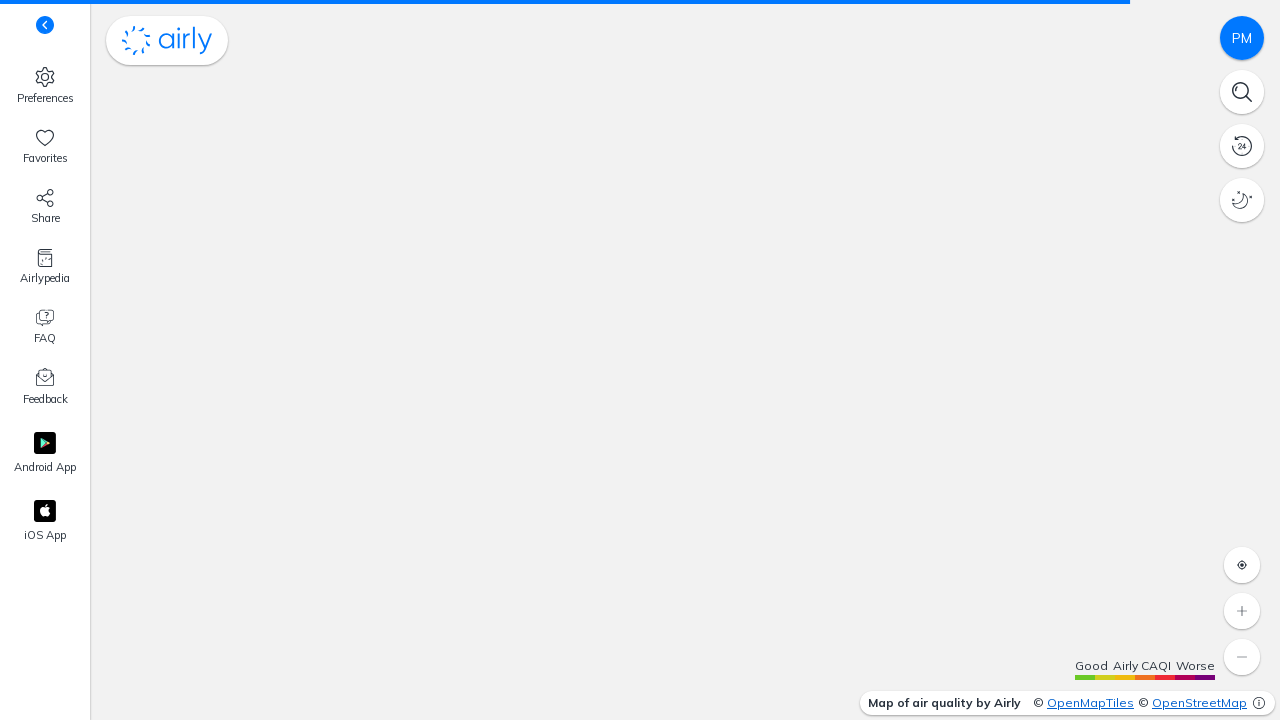

Set new local storage item 'spell' with value 'Alohomora!'
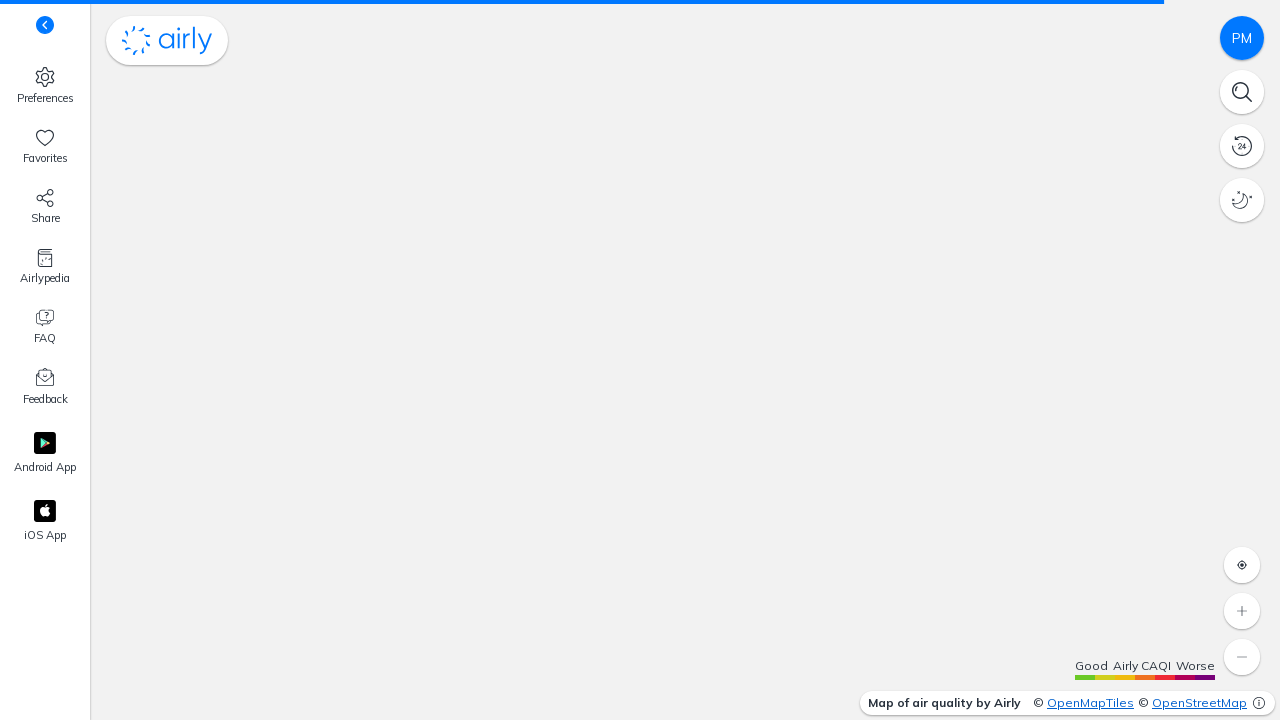

Removed 'persist:map' item from local storage
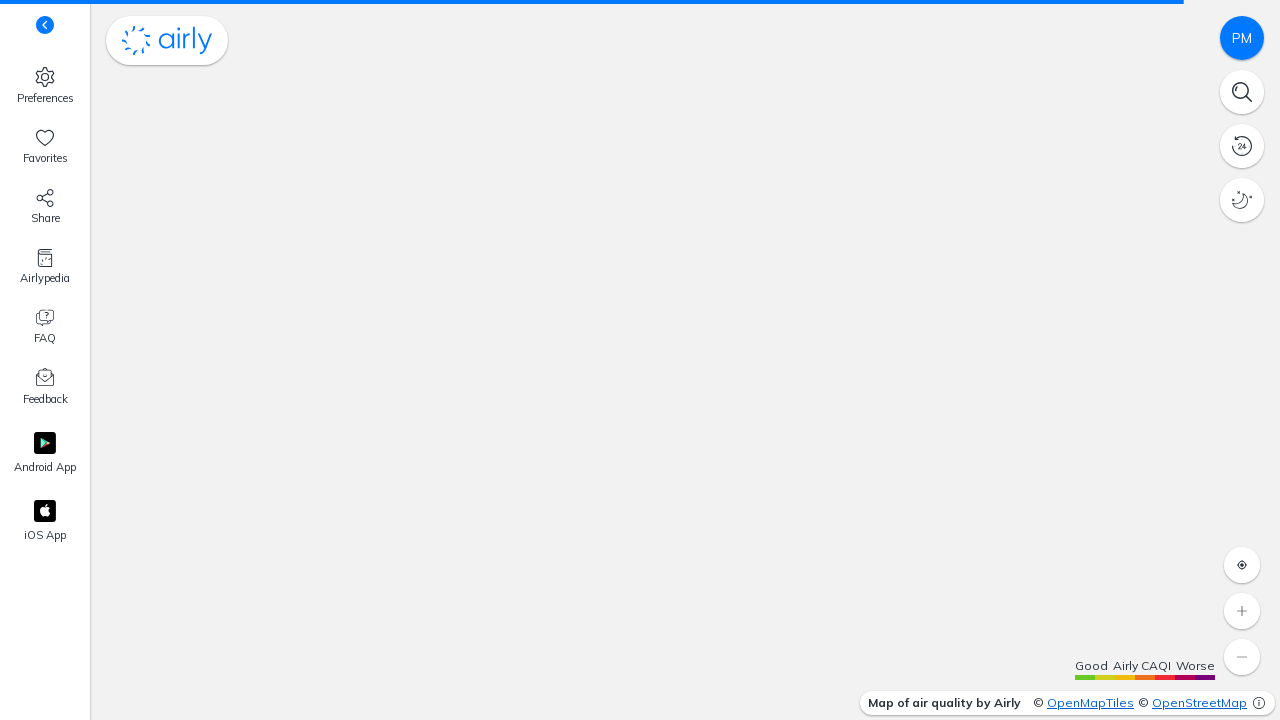

Retrieved local storage key at index 2
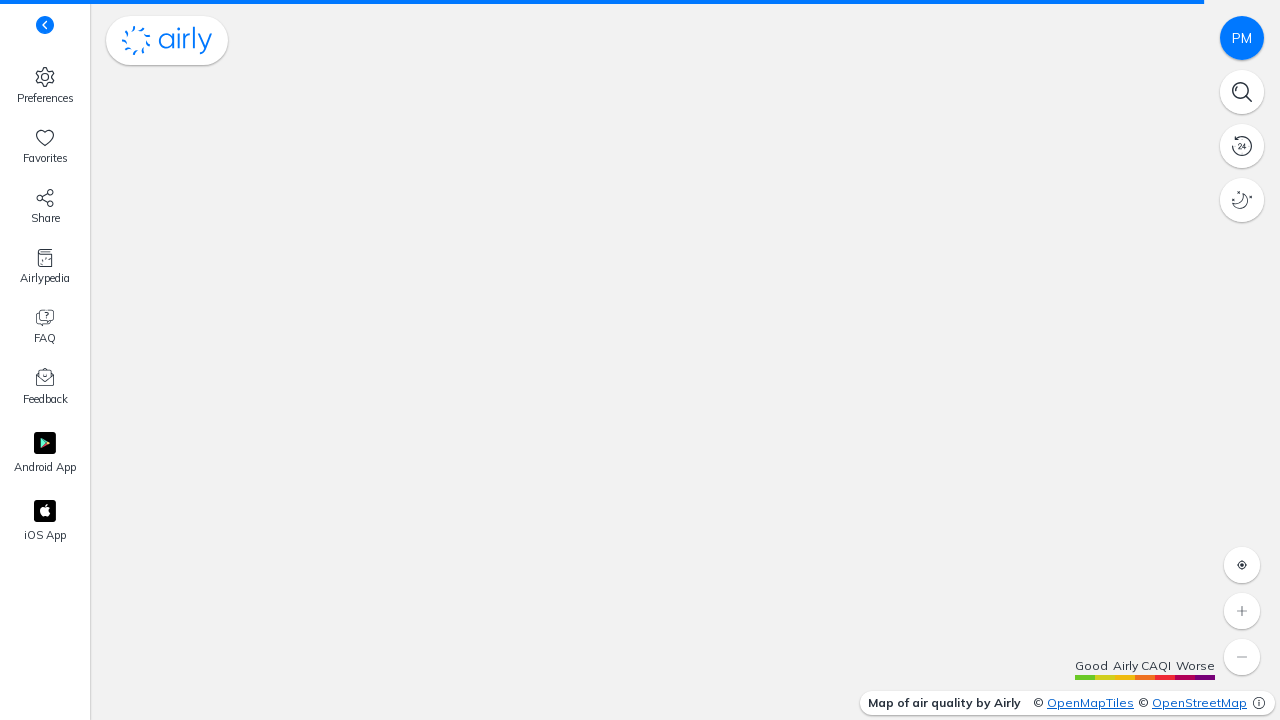

Cleared all local storage items
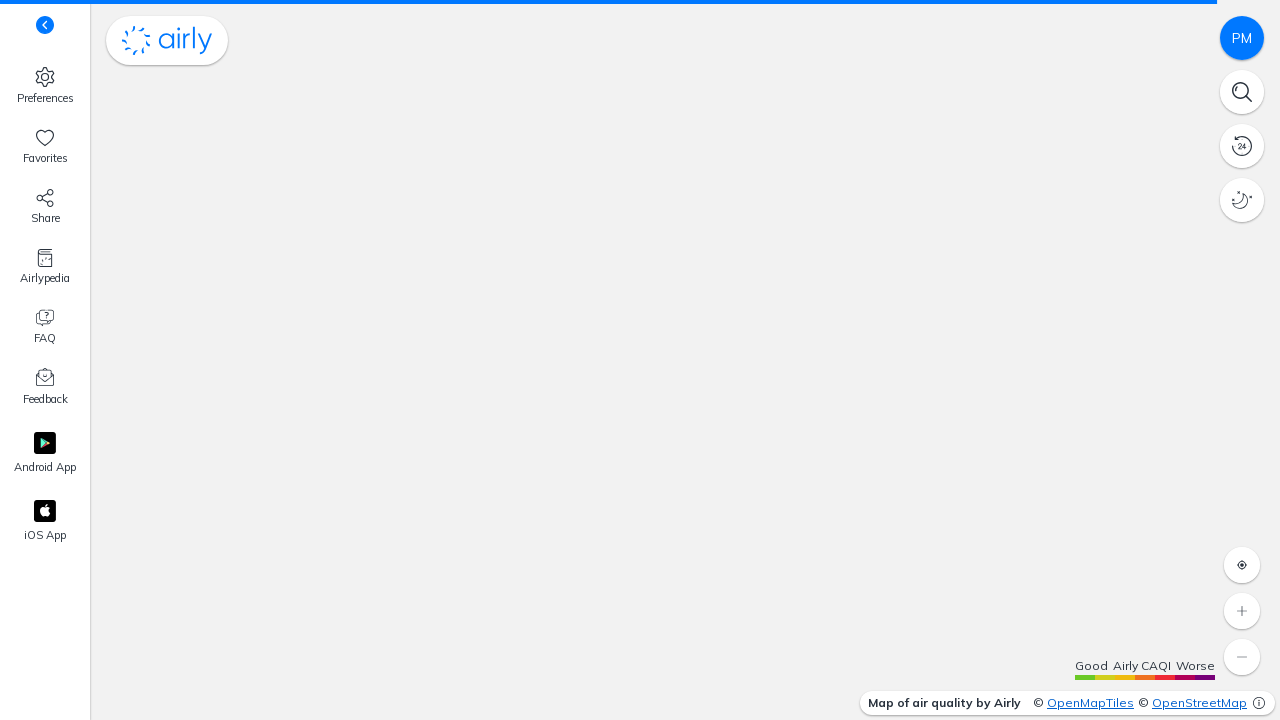

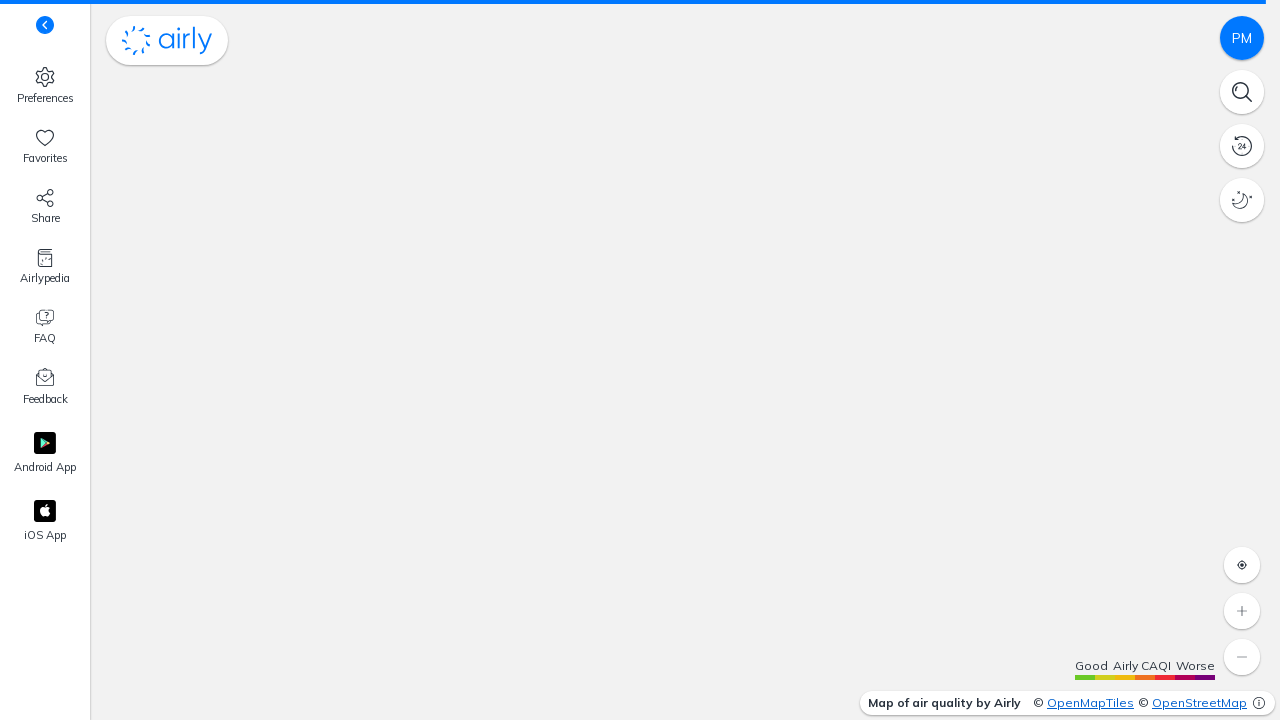